Tests keyboard modifier functionality by performing a Ctrl+Click action on a link named "compendiumdev", which typically opens the link in a new tab

Starting URL: http://omayo.blogspot.com/

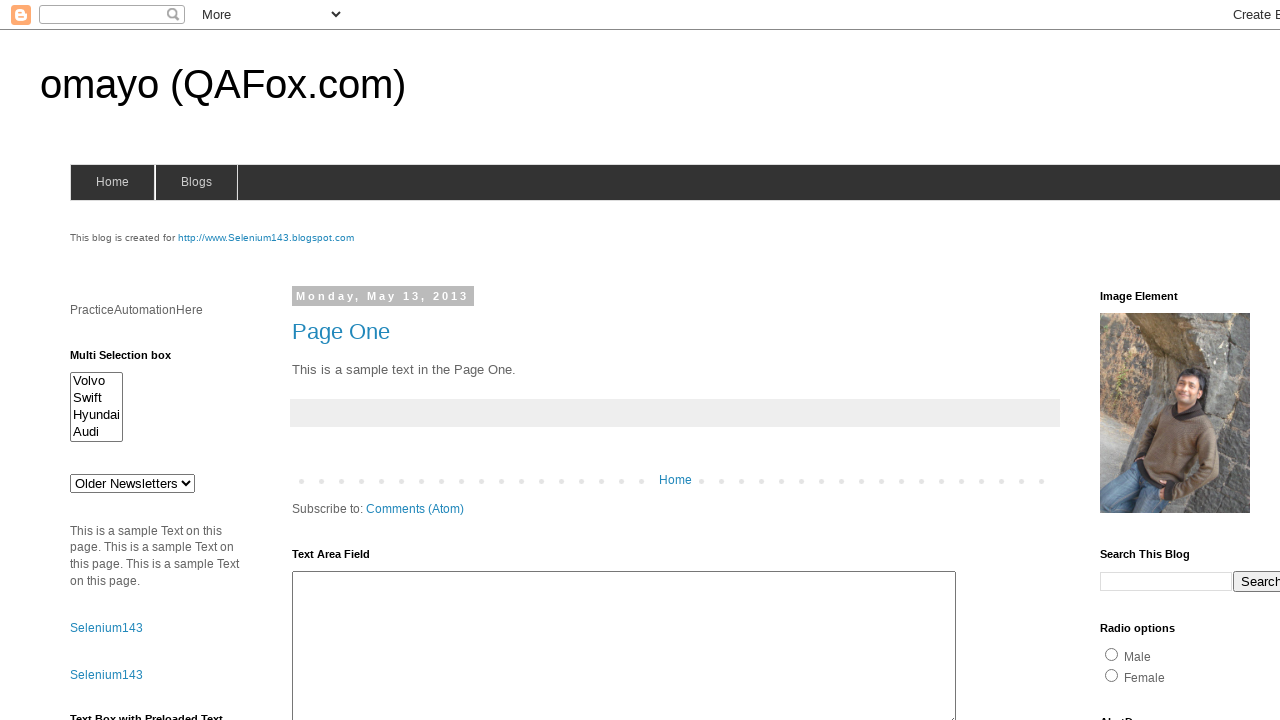

Located compendiumdev link element
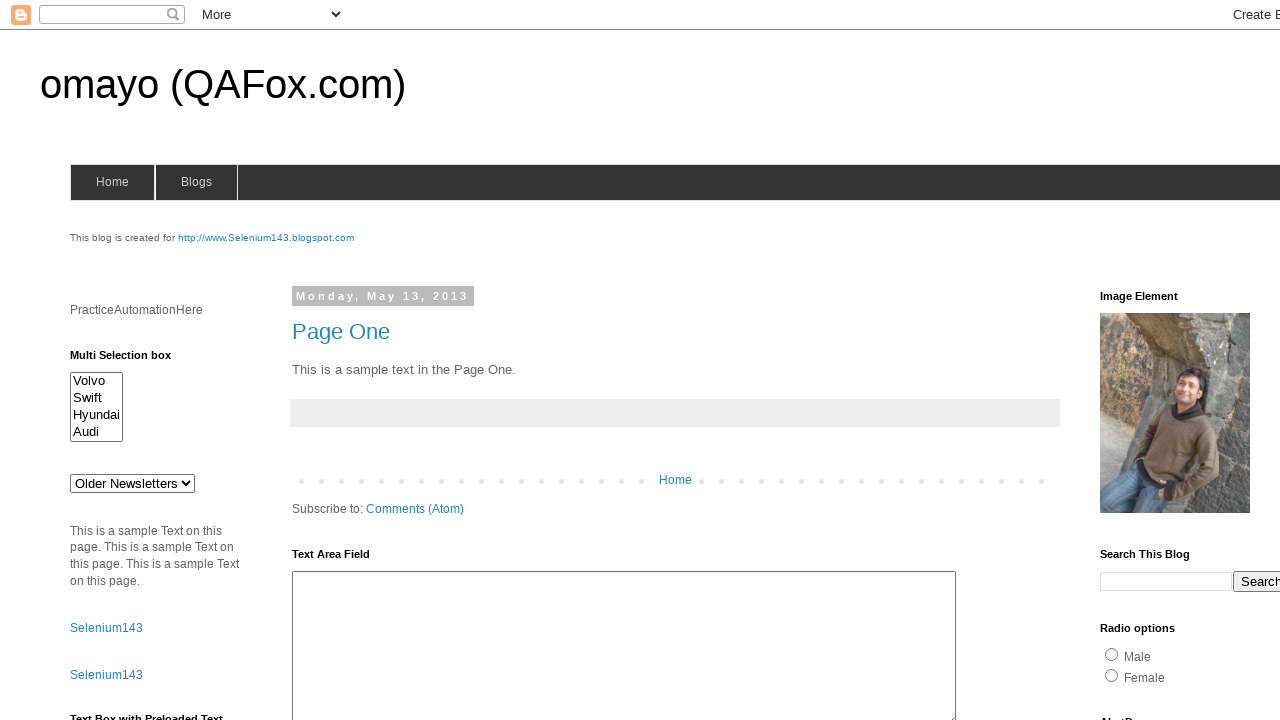

Compendiumdev link is now visible
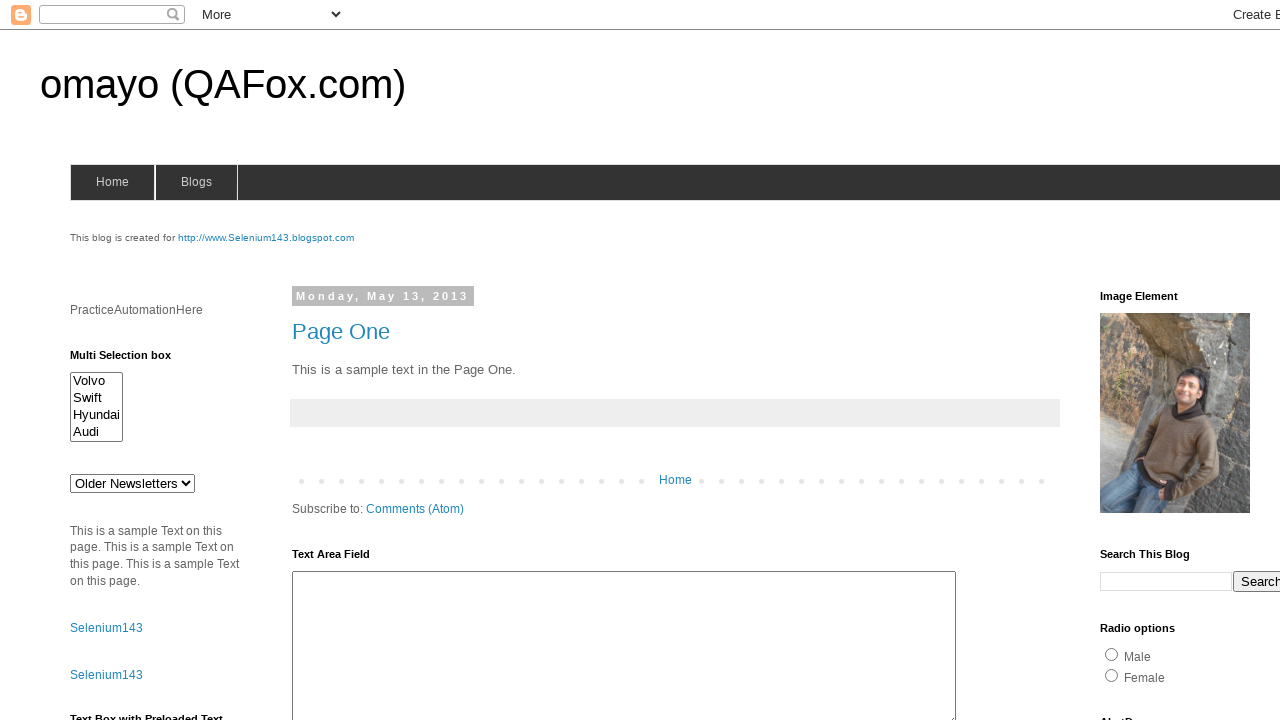

Performed Ctrl+Click on compendiumdev link to open in new tab at (1160, 360) on a:text('compendiumdev')
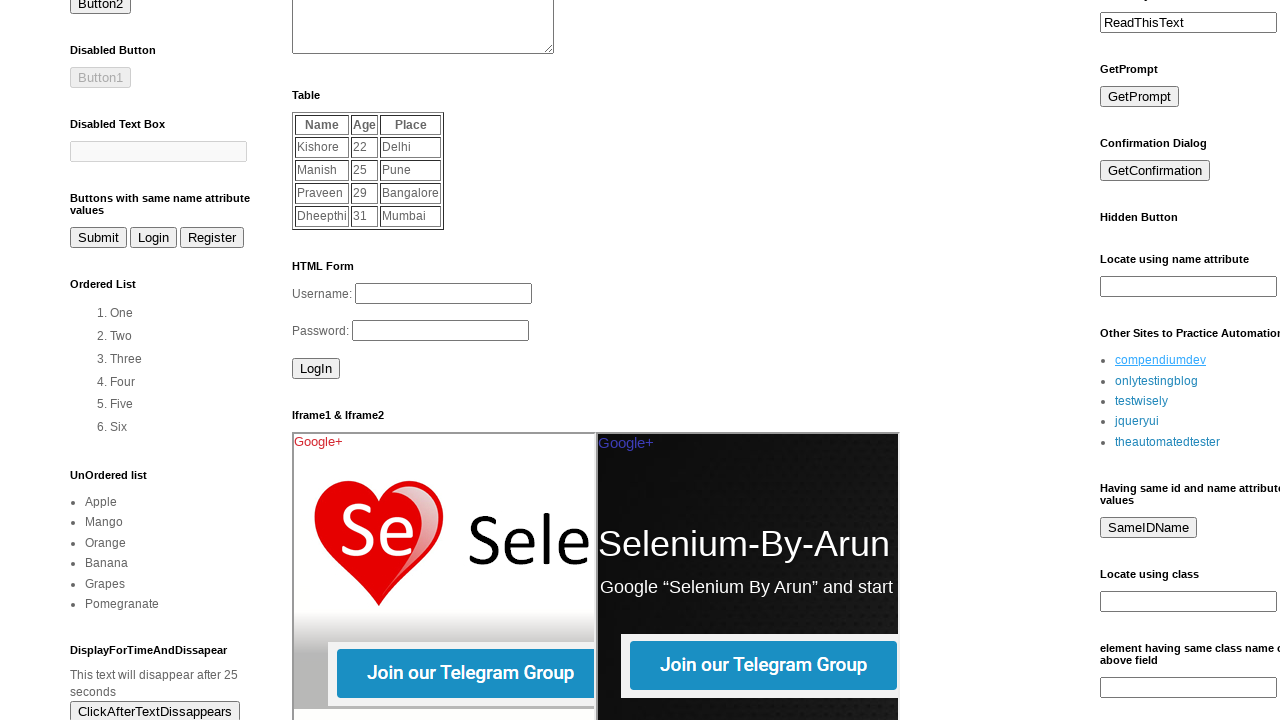

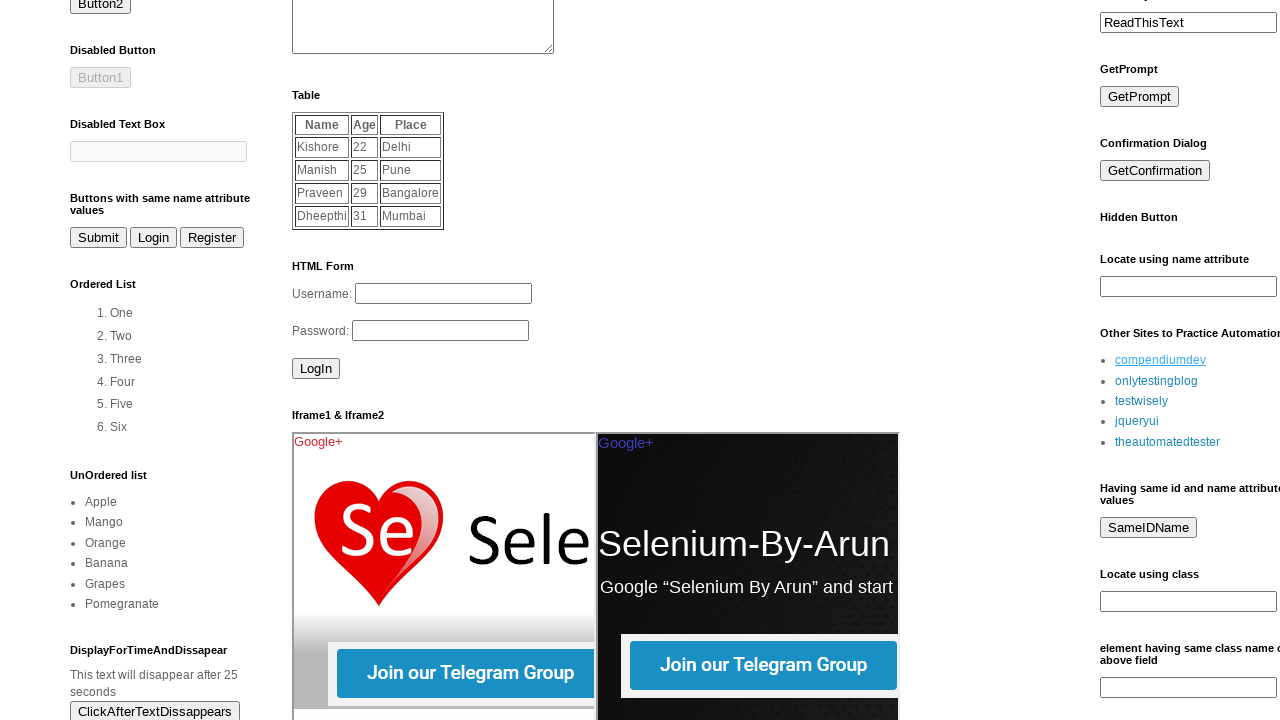